Tests alert handling functionality by clicking a button that triggers an alert and then accepting it

Starting URL: https://demoqa.com/alerts

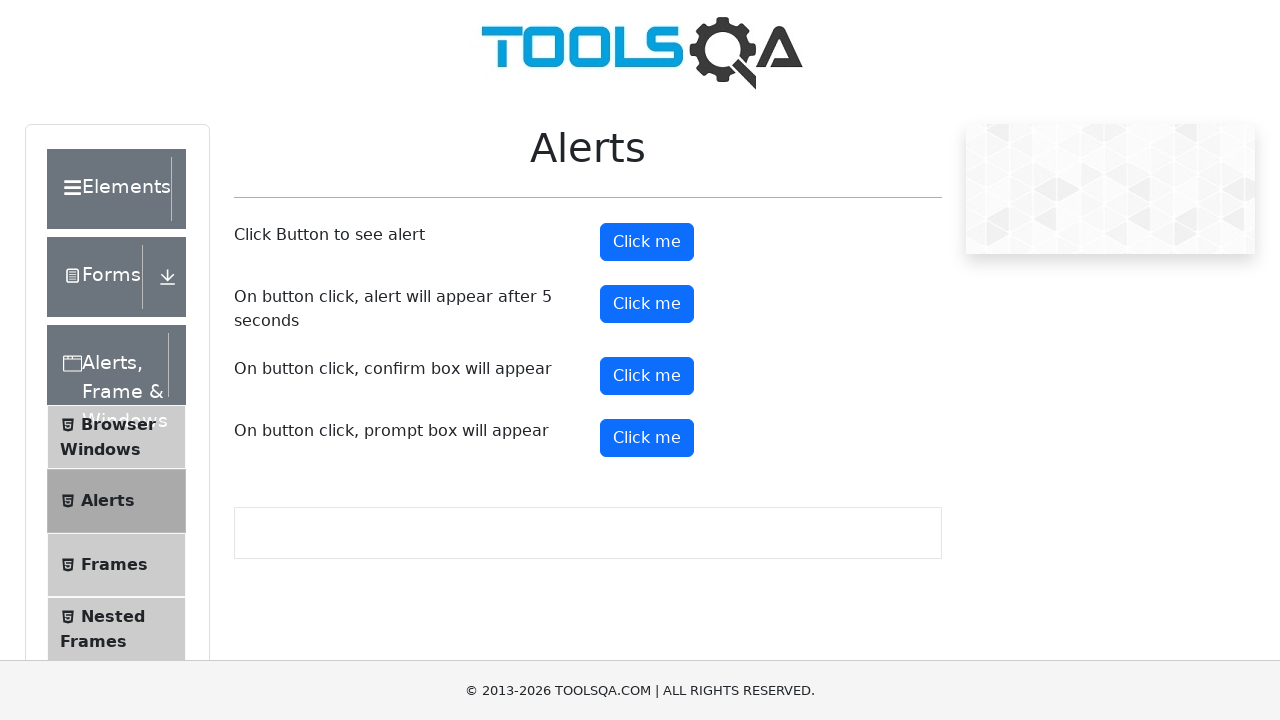

Clicked alert button to trigger alert dialog at (647, 242) on #alertButton
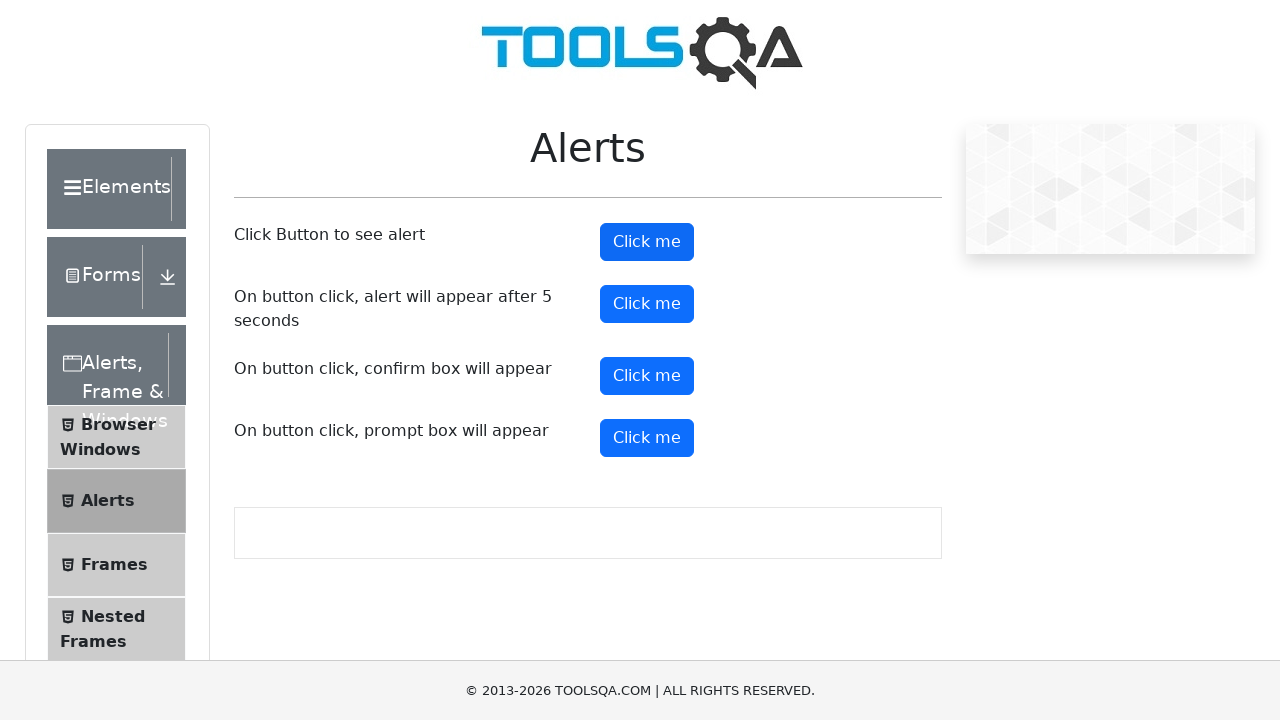

Set up dialog handler to accept alerts
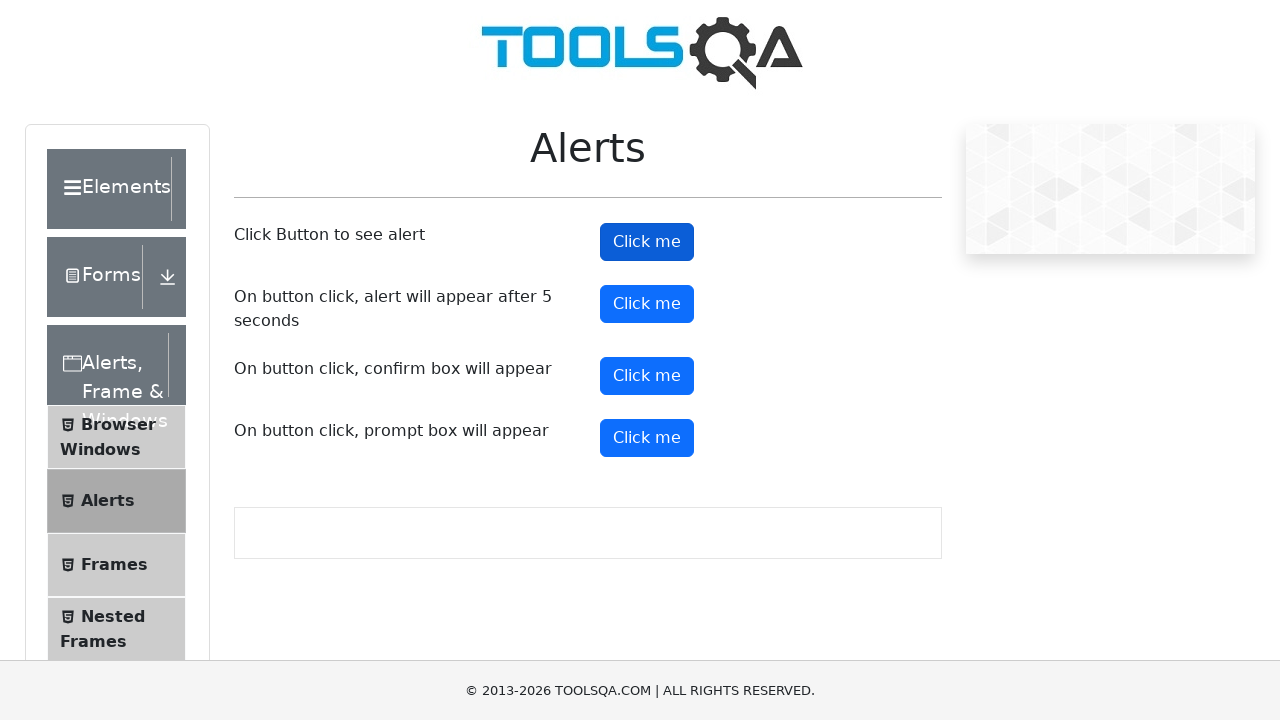

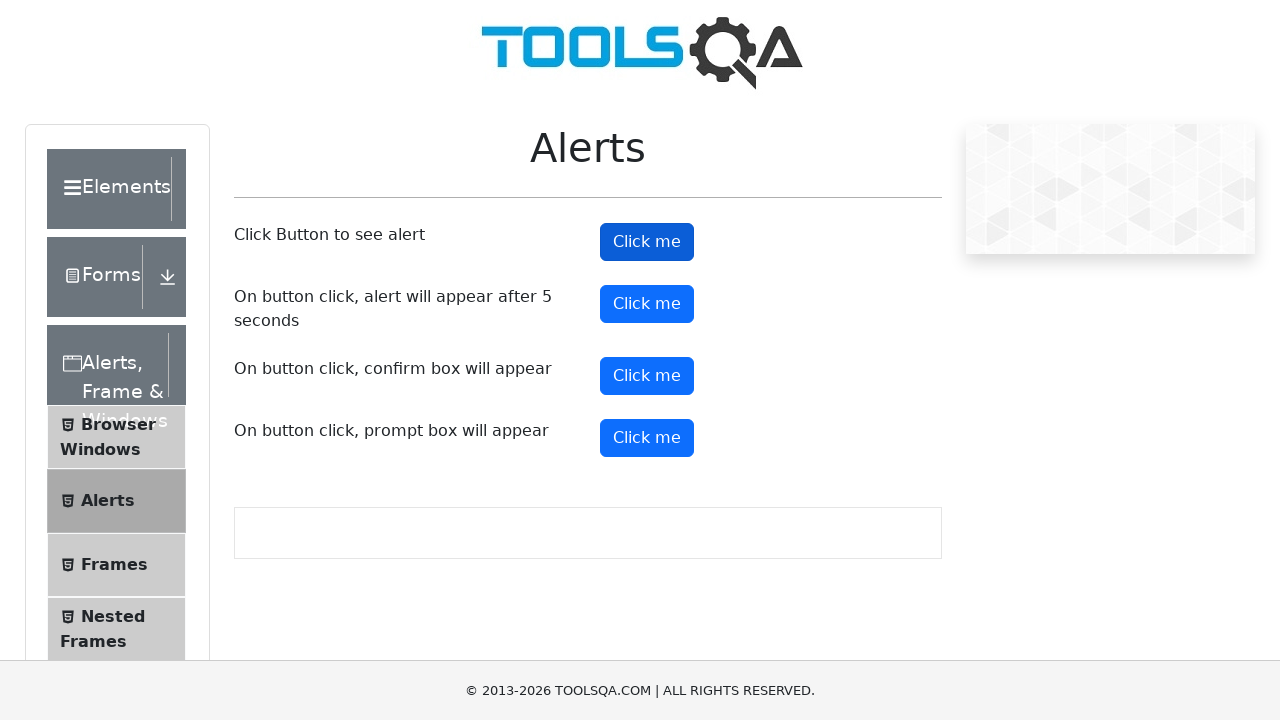